Tests adding a new todo item to a sample todo application by entering text and verifying it appears in the list

Starting URL: https://lambdatest.github.io/sample-todo-app/

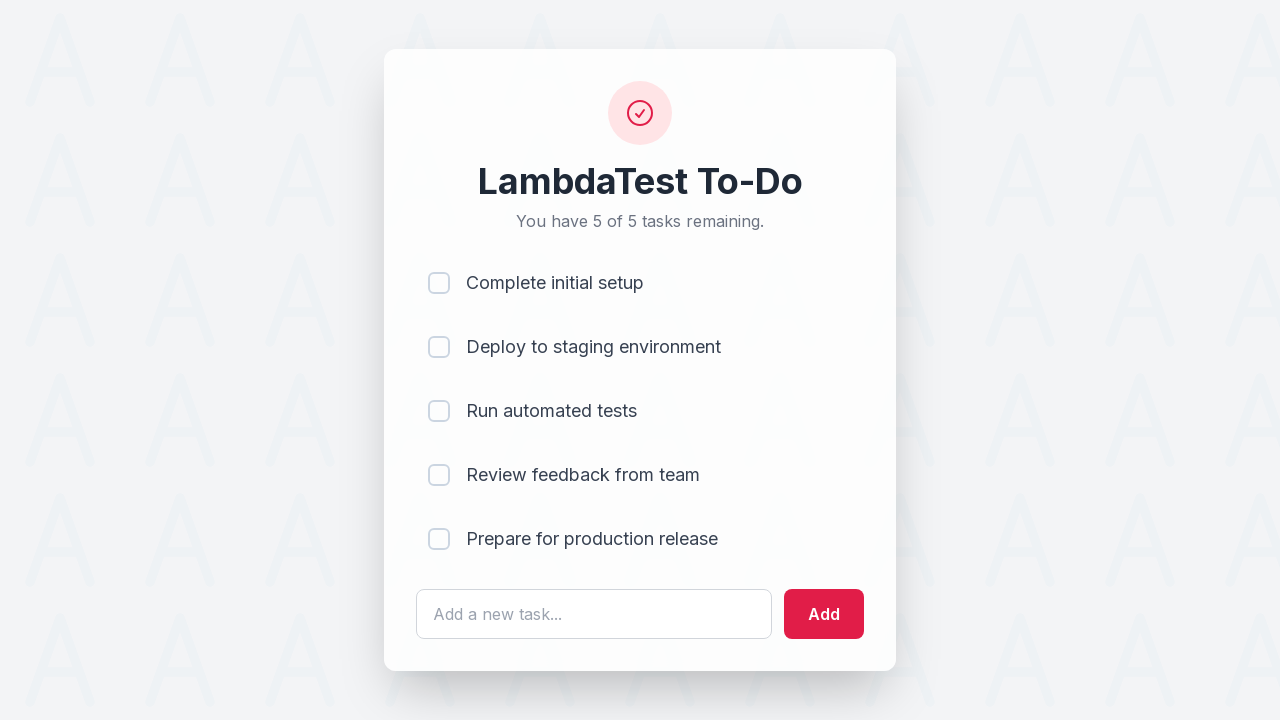

Filled todo input field with 'Learn Selenium' on #sampletodotext
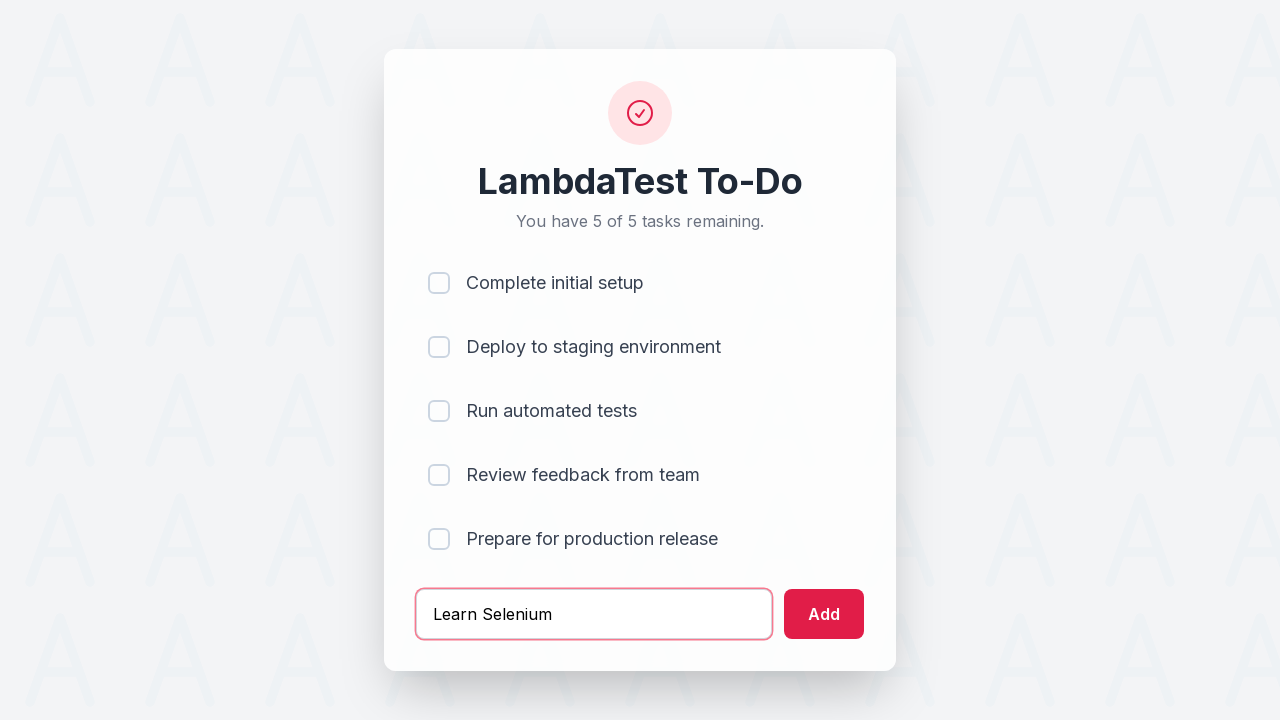

Pressed Enter to submit the new todo item on #sampletodotext
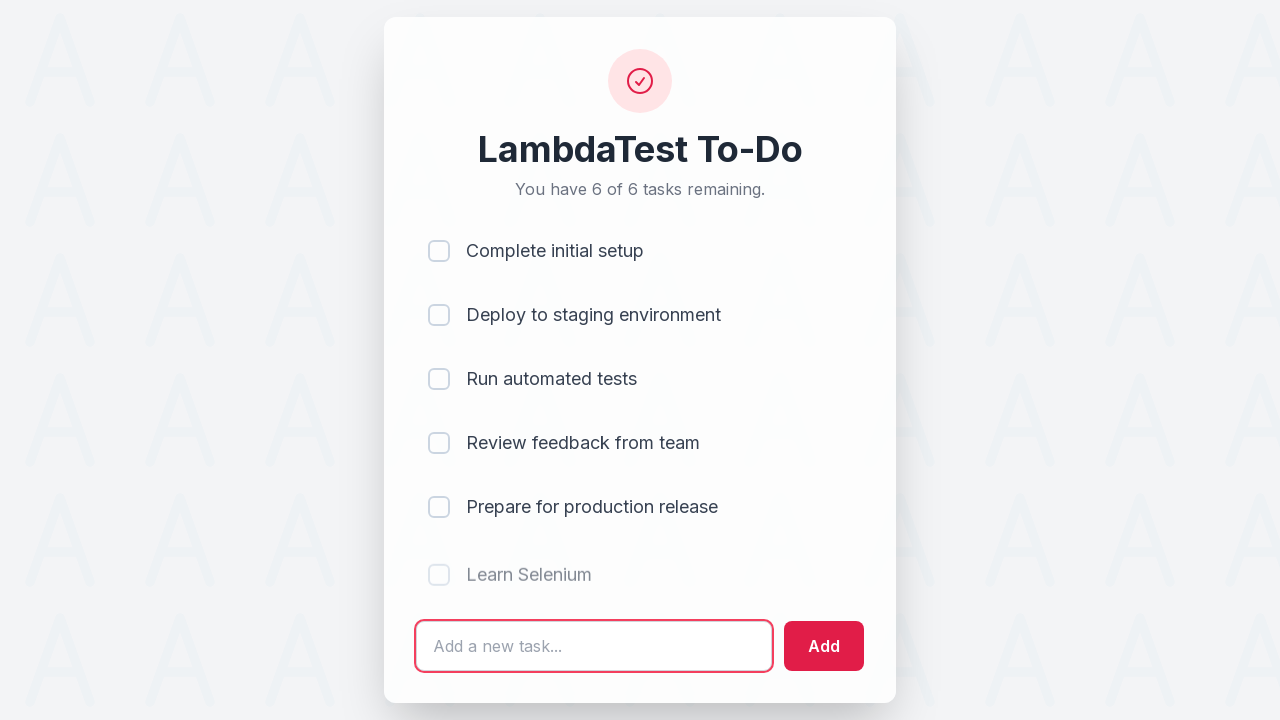

New todo item appeared in the list
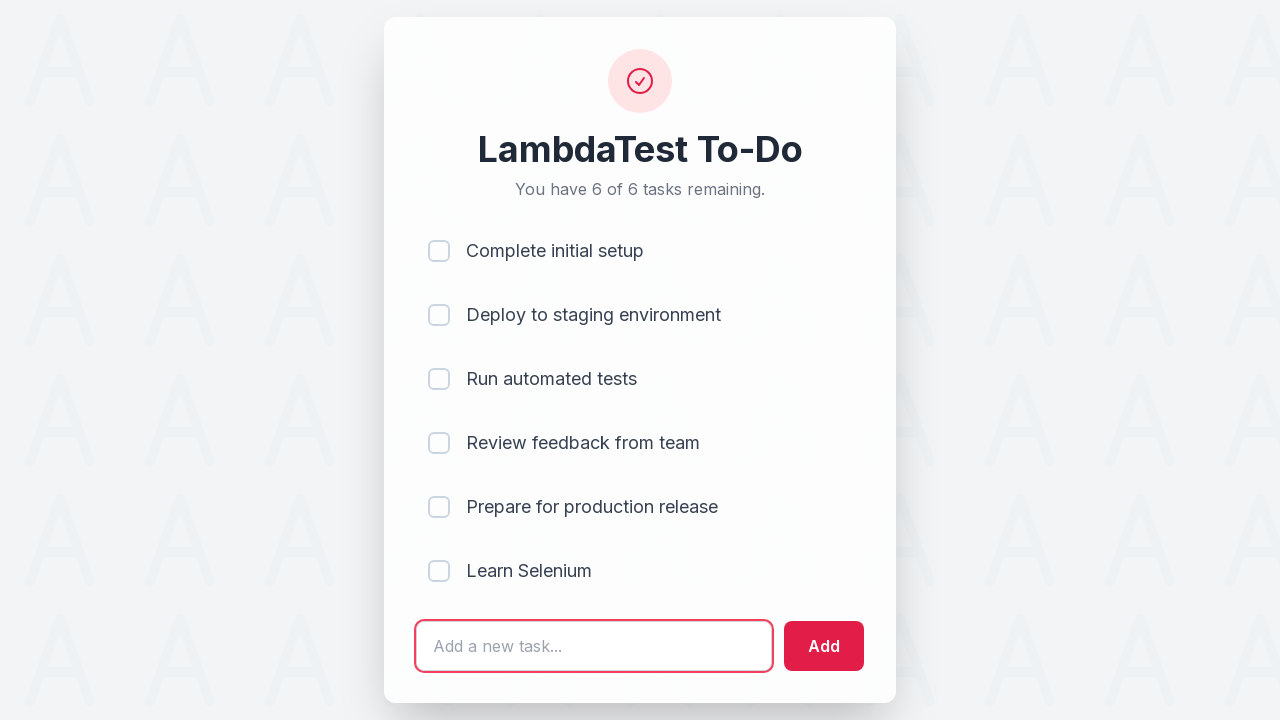

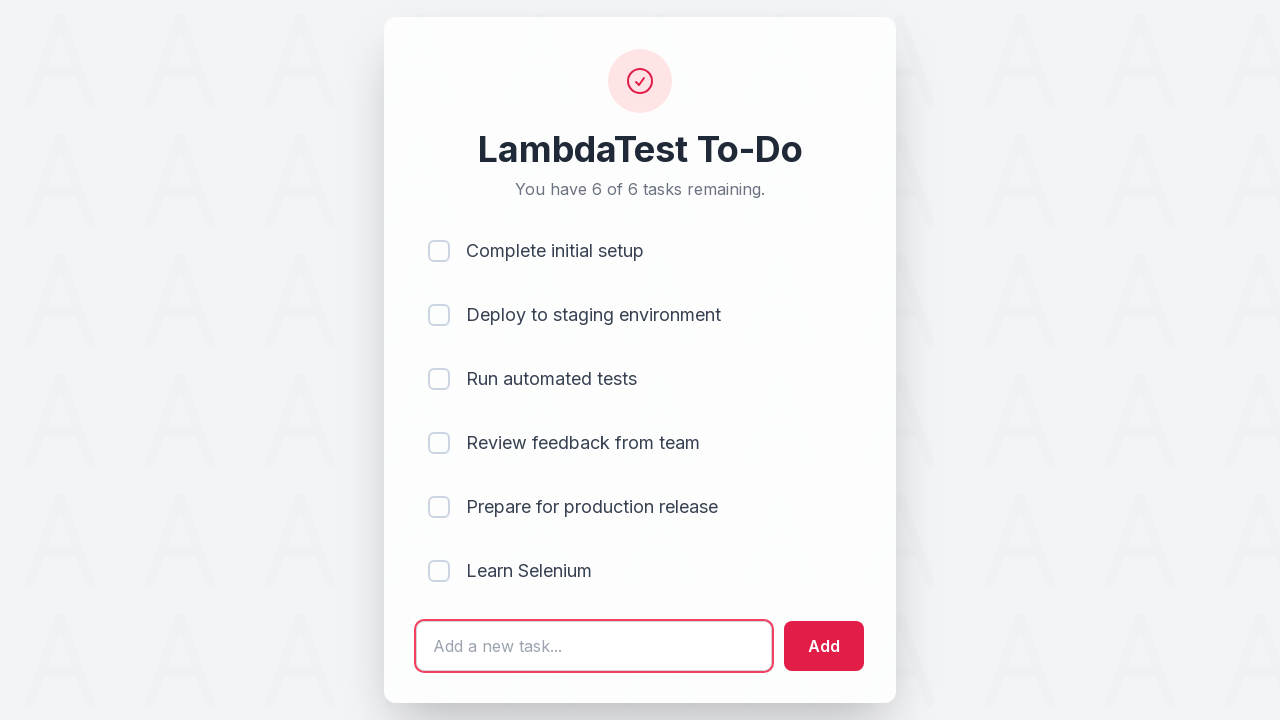